Tests interaction with nested iframes by switching between frames and clicking buttons within each frame

Starting URL: https://v1.training-support.net/selenium/nested-iframes

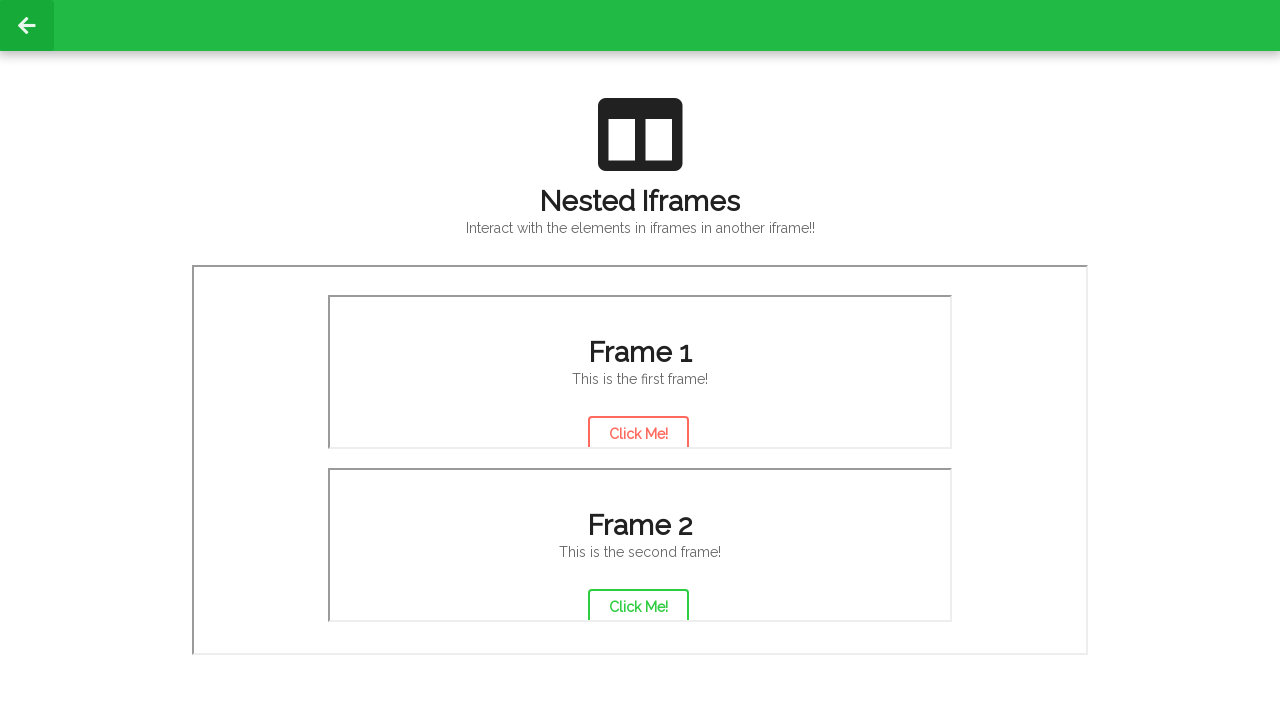

Located first parent iframe with src='/selenium/nested-iframe1'
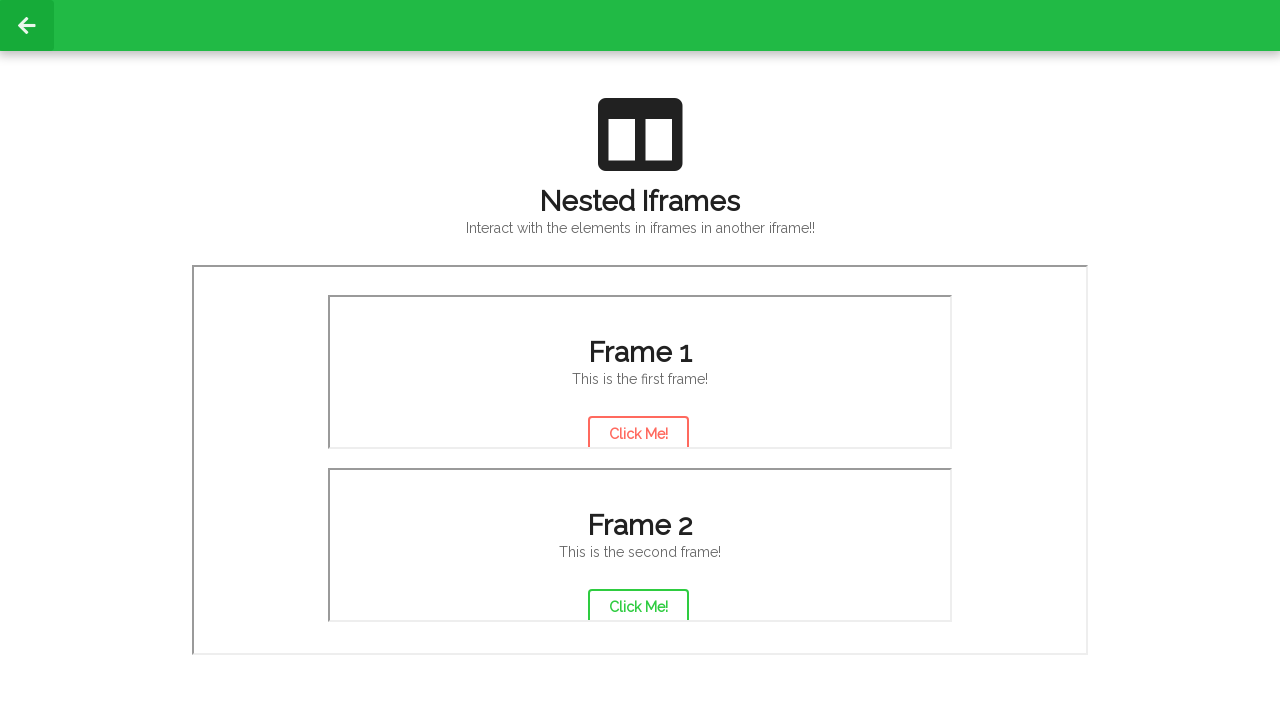

Located nested frame1 within parent iframe
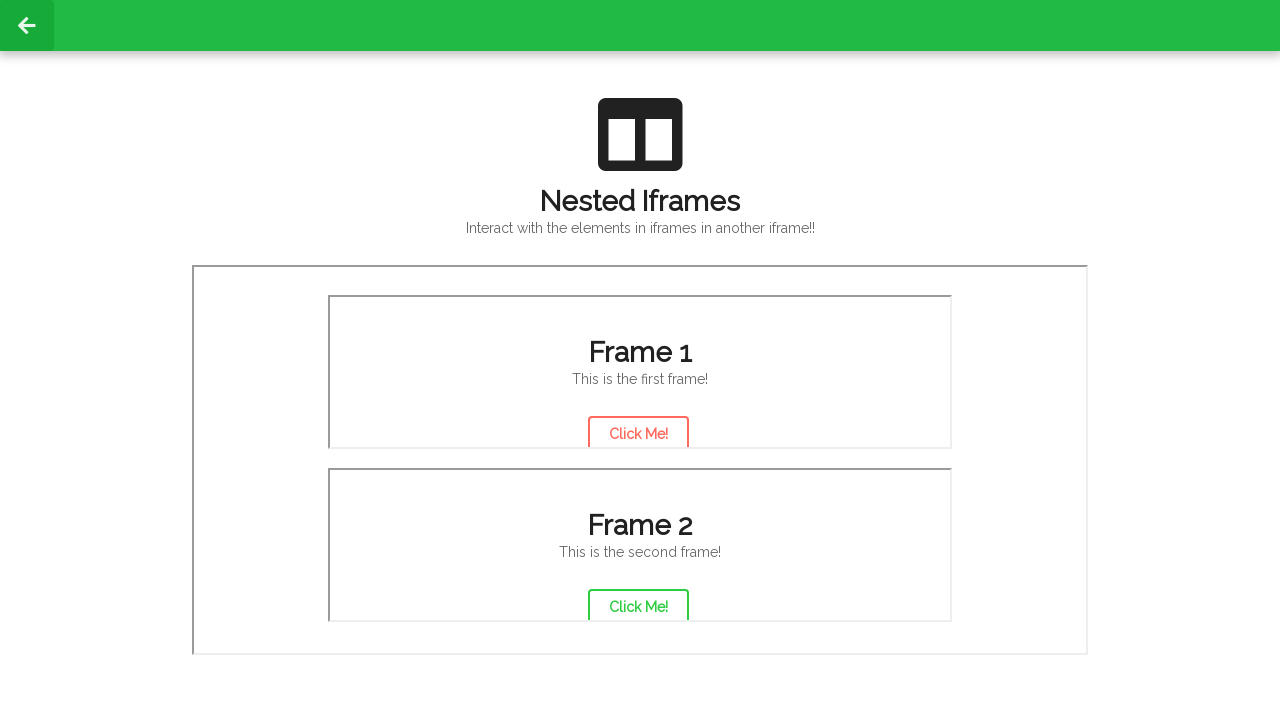

Clicked action button in nested frame1 at (638, 429) on iframe[src='/selenium/nested-iframe1'] >> internal:control=enter-frame >> iframe
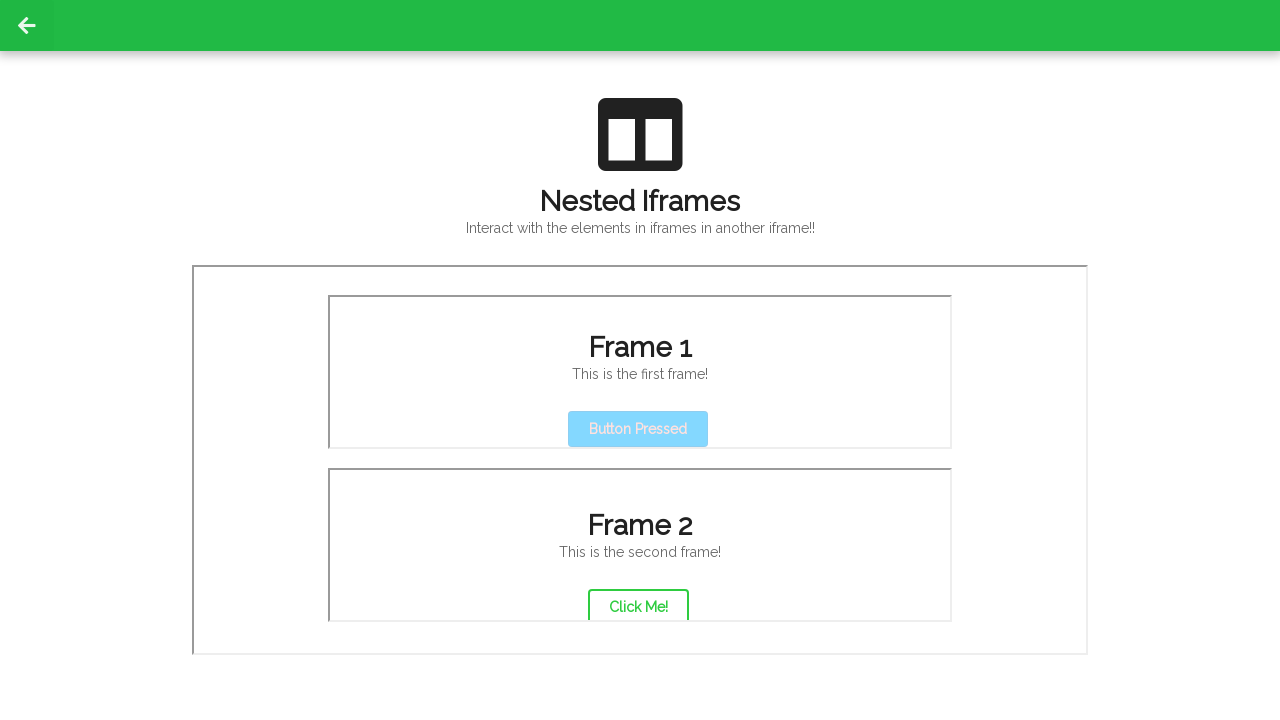

Located nested frame2 within parent iframe
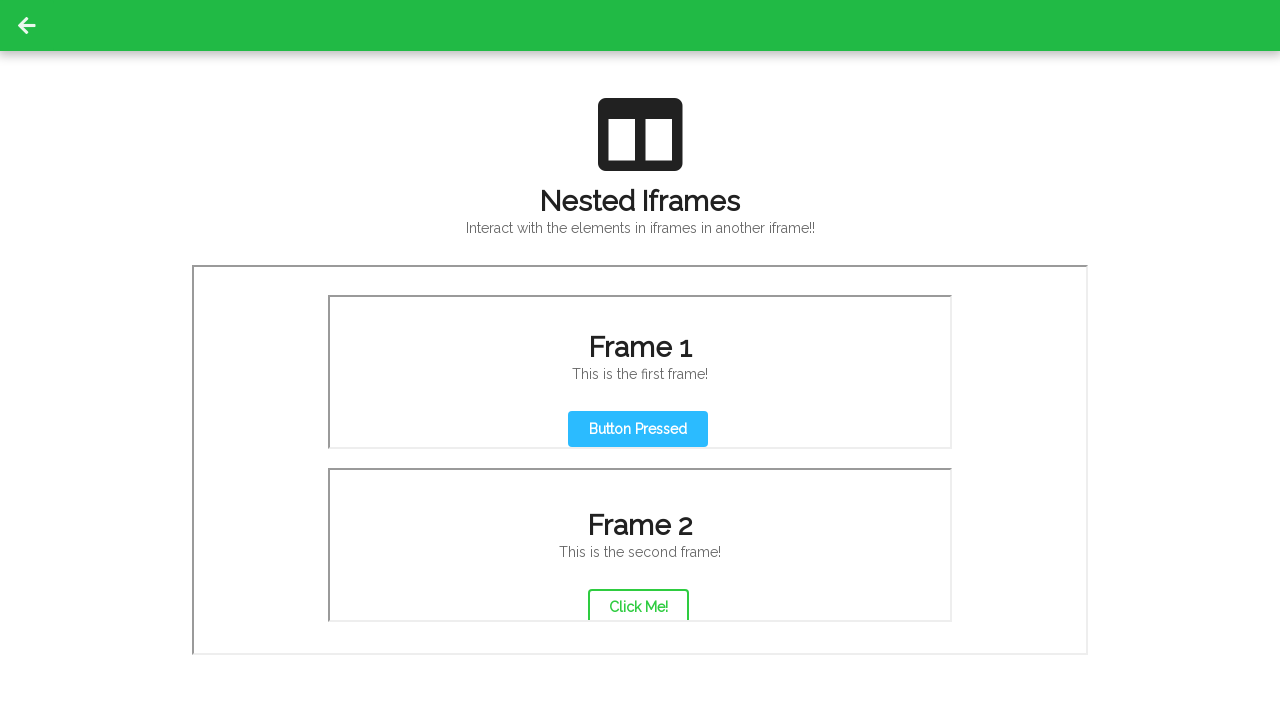

Clicked action button in nested frame2 at (638, 602) on iframe[src='/selenium/nested-iframe1'] >> internal:control=enter-frame >> iframe
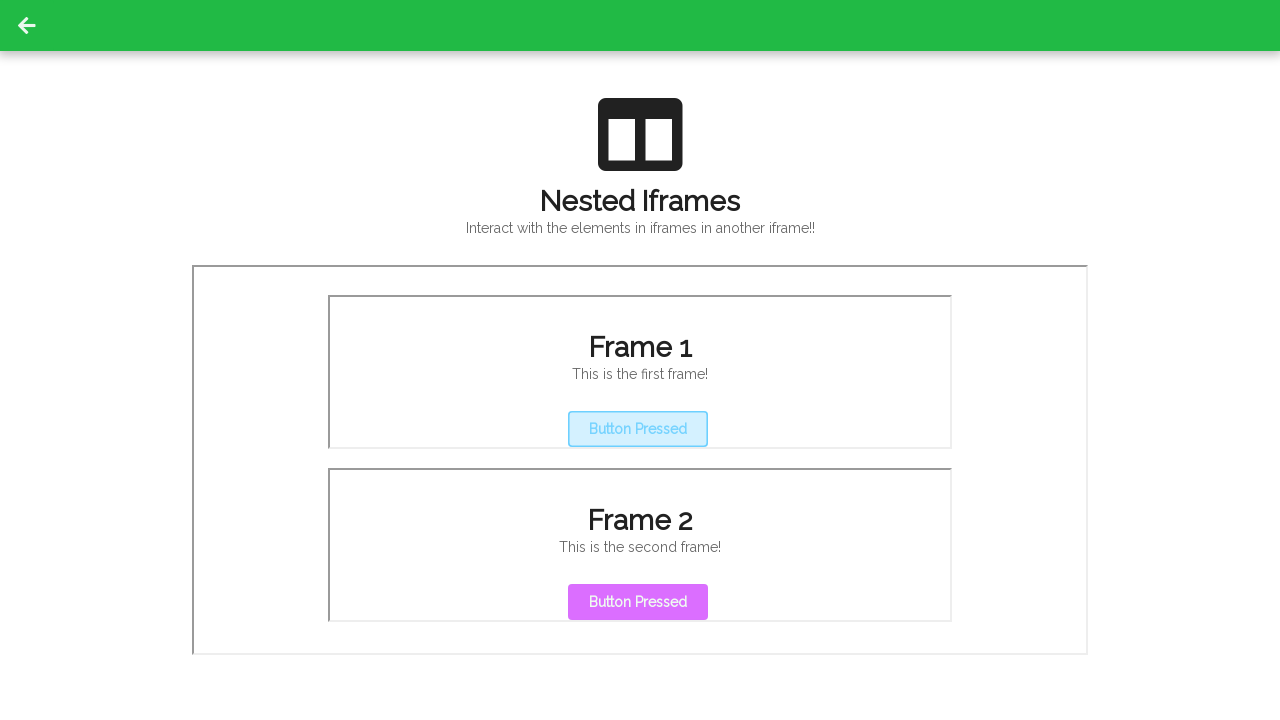

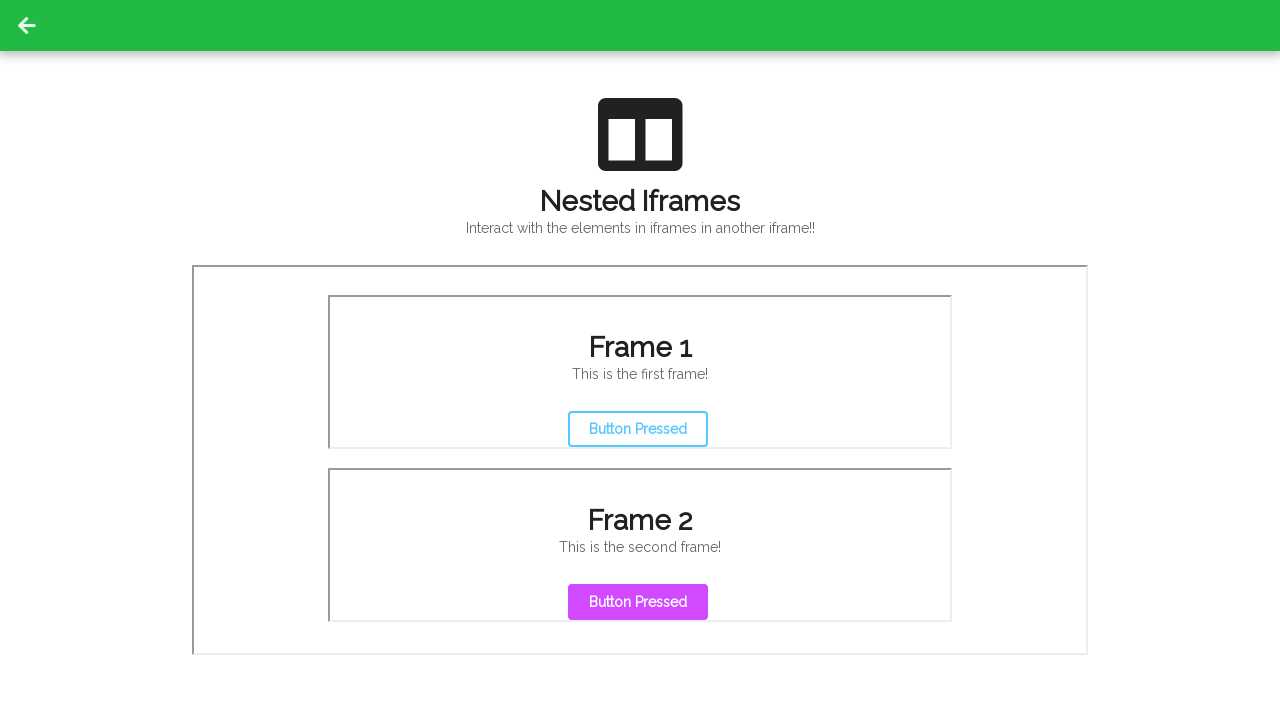